Tests hover functionality by moving mouse over an image element and verifying that hidden text appears on hover

Starting URL: http://the-internet.herokuapp.com/hovers

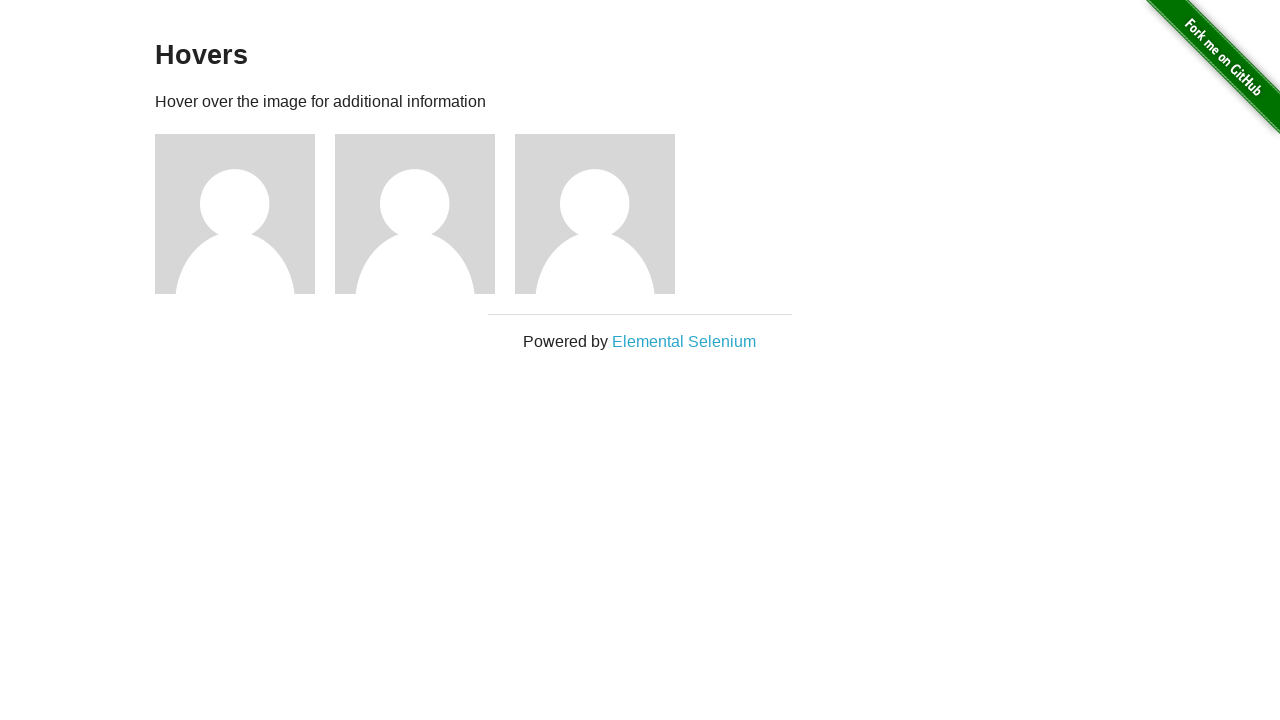

Verified page title is 'The Internet'
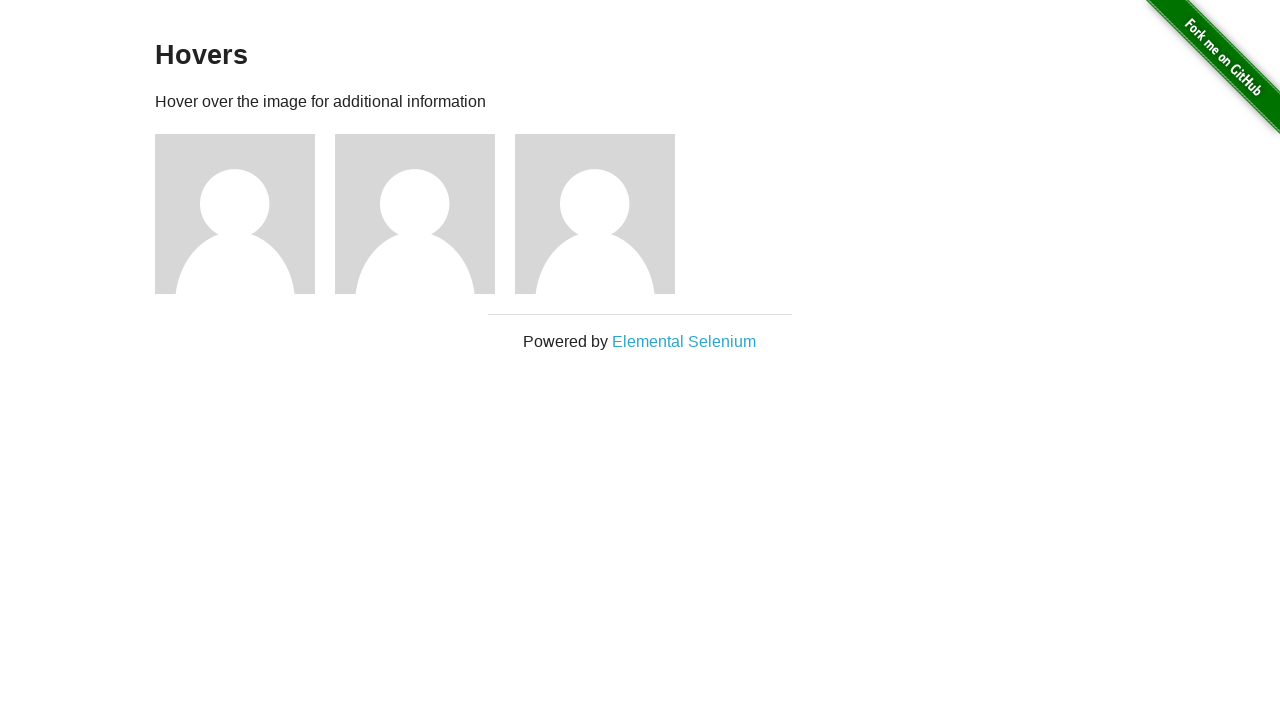

Hovered mouse over first image element at (245, 214) on .example .figure:nth-of-type(1)
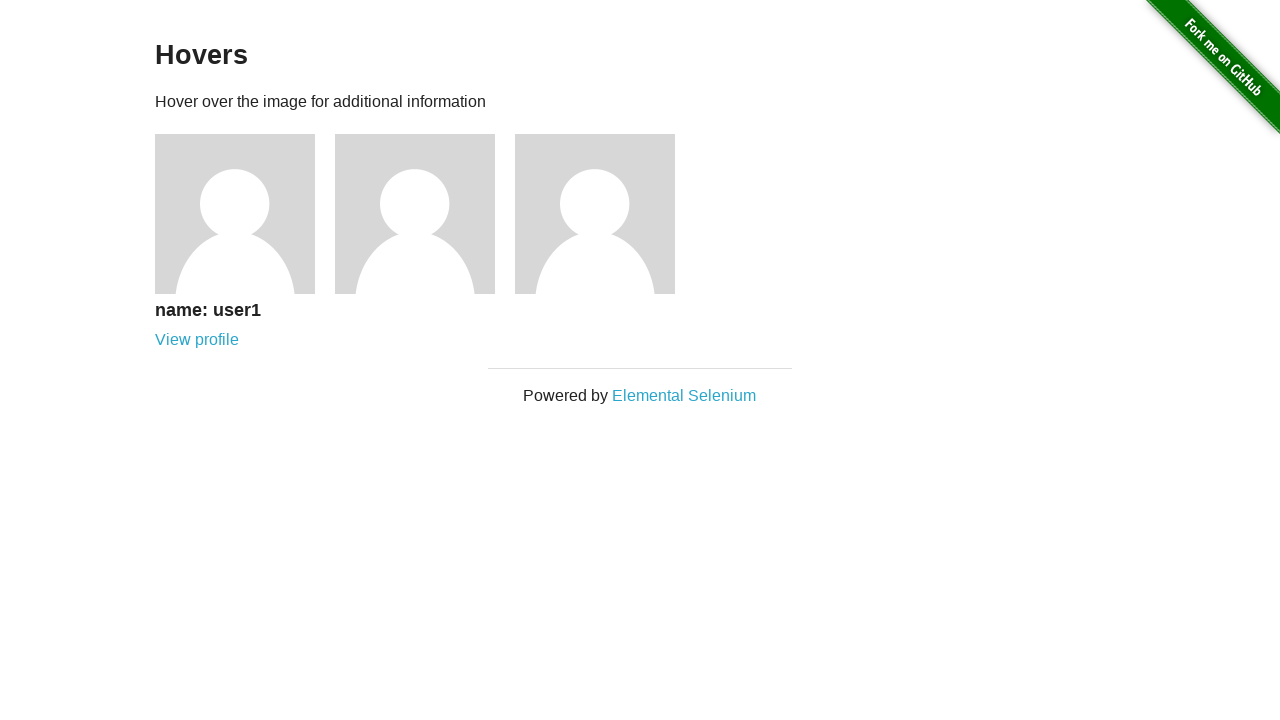

Retrieved hover text content from first image
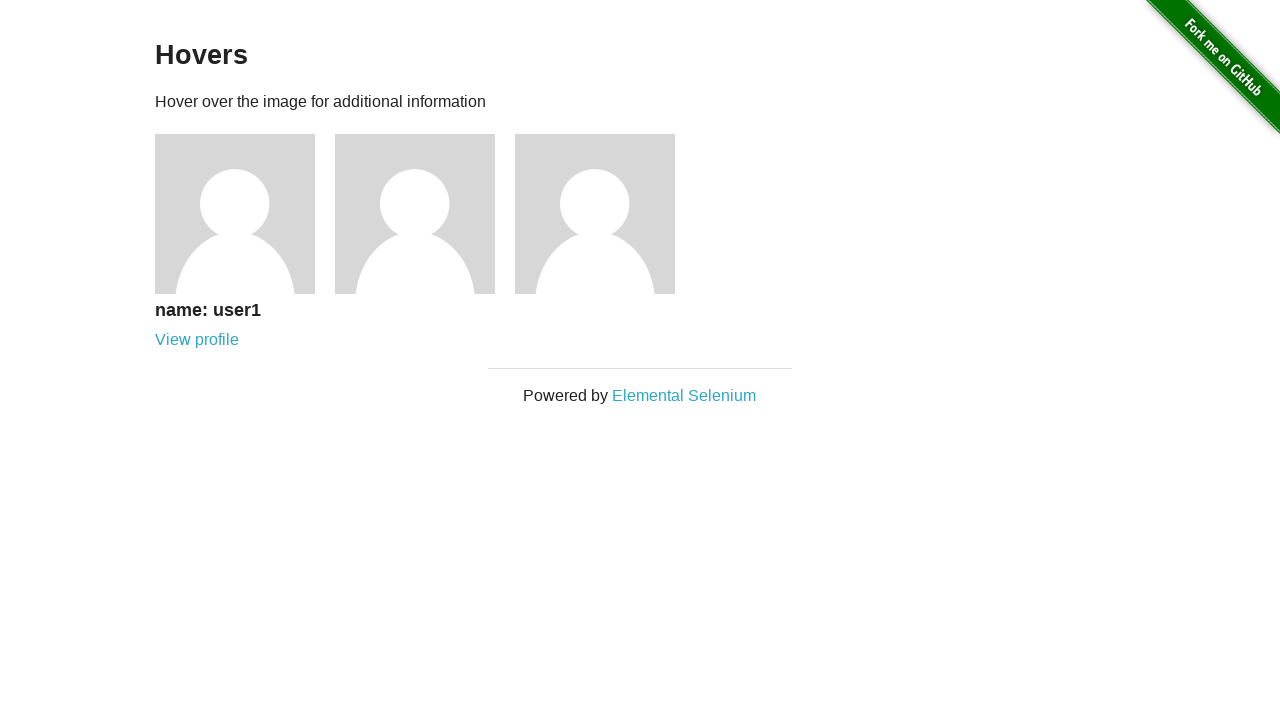

Verified hidden text 'name: user1' appeared on hover
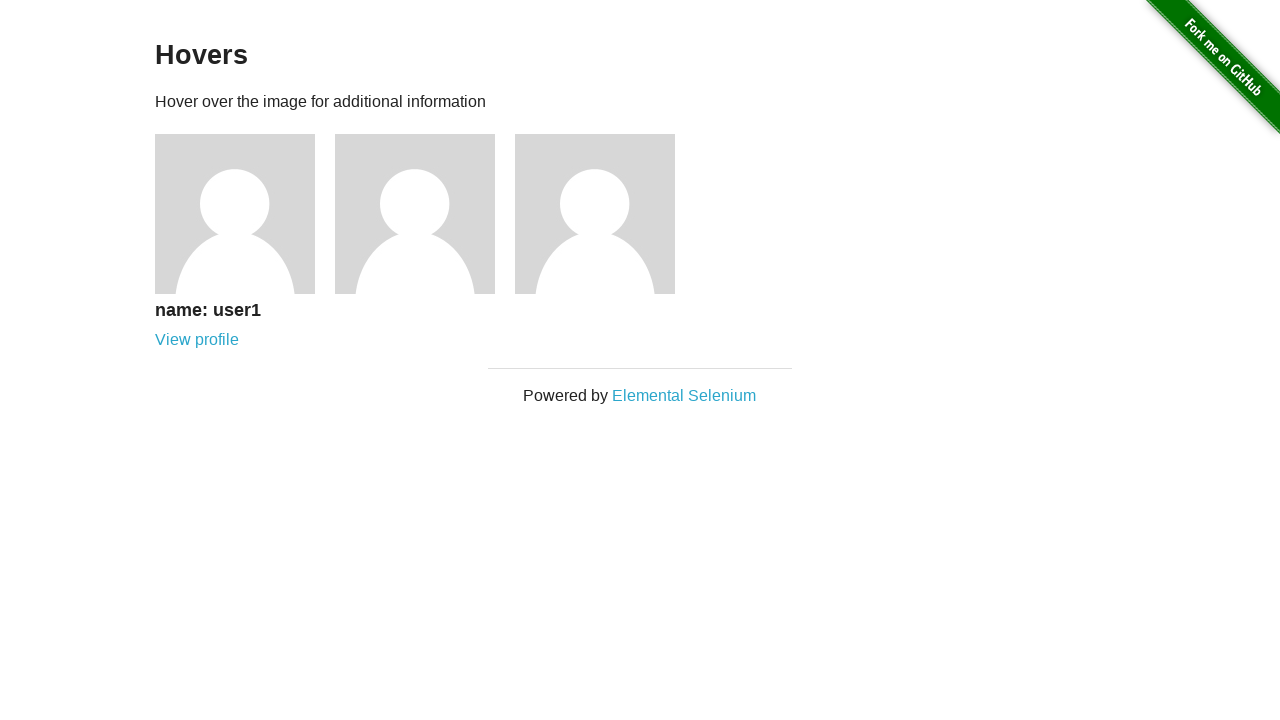

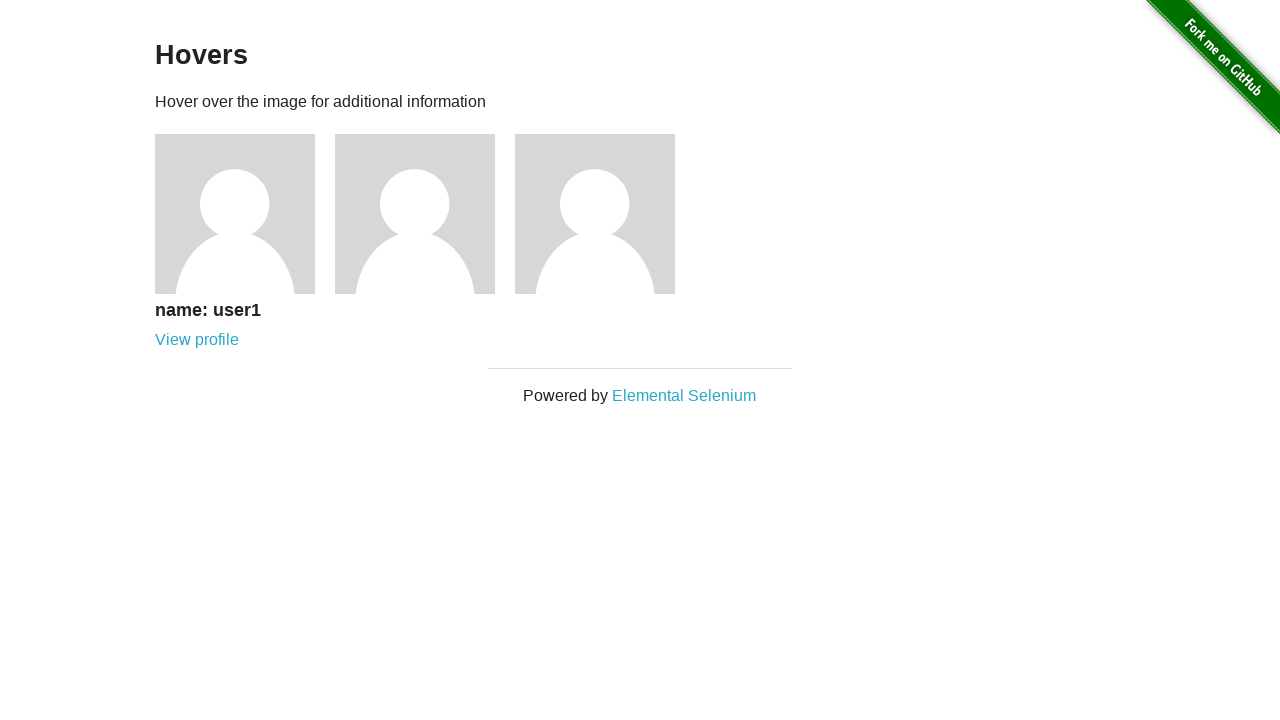